Tests window switching functionality by clicking a Help link that opens in a new window, then switching between the parent and child windows

Starting URL: https://accounts.google.com/signup/v2/webcreateaccount?flowName=GlifWebSignIn&flowEntry=SignUp

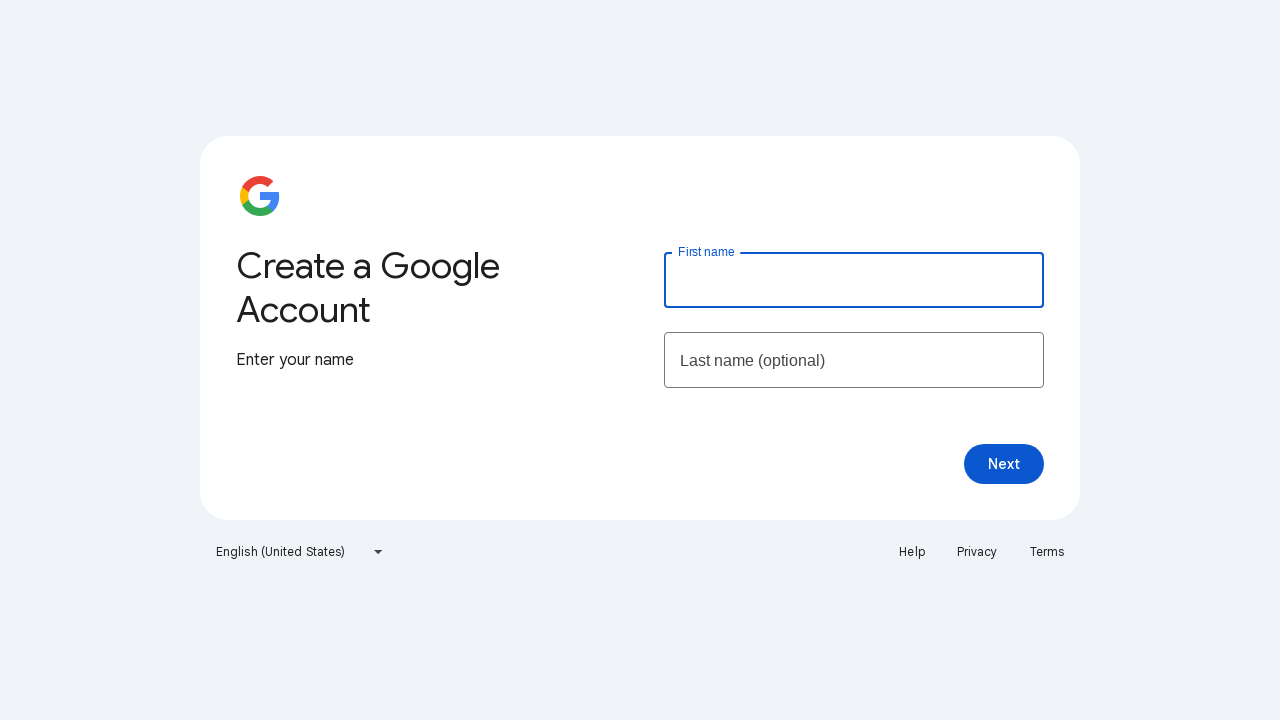

Clicked Help link which opened in a new window at (912, 552) on xpath=//a[contains(text(),'Help')]
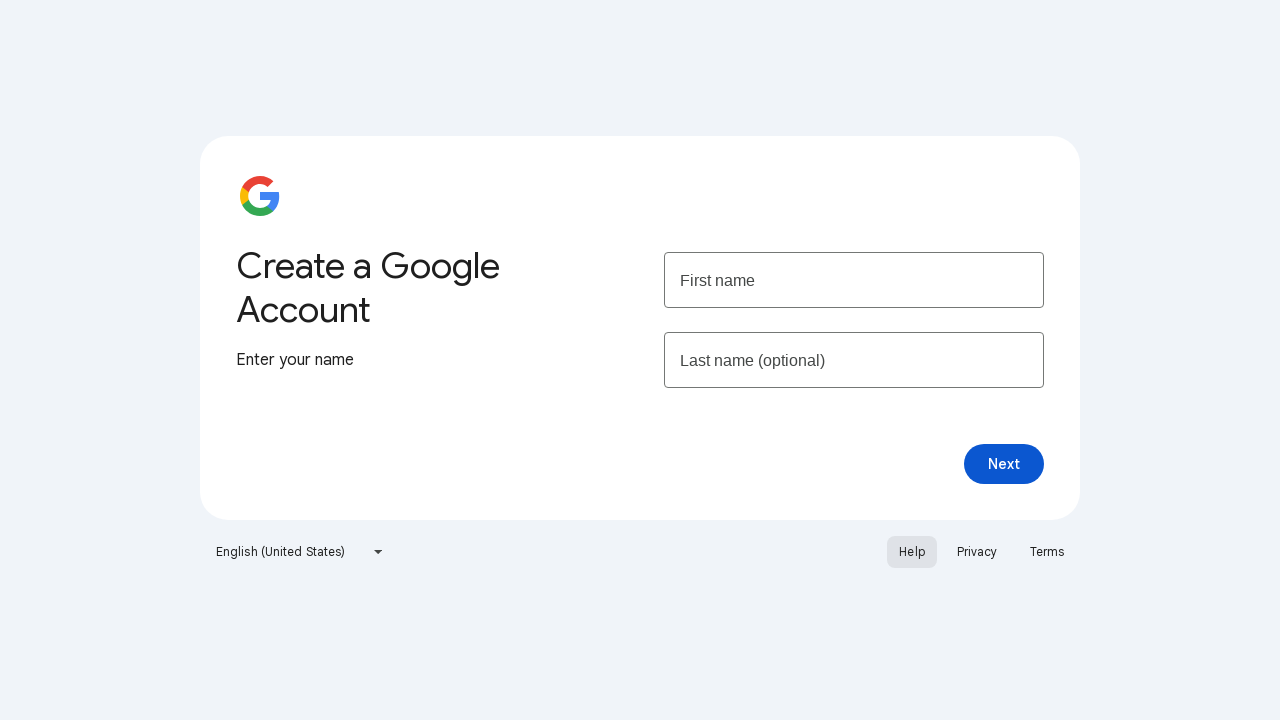

Captured new window/tab that opened from Help link
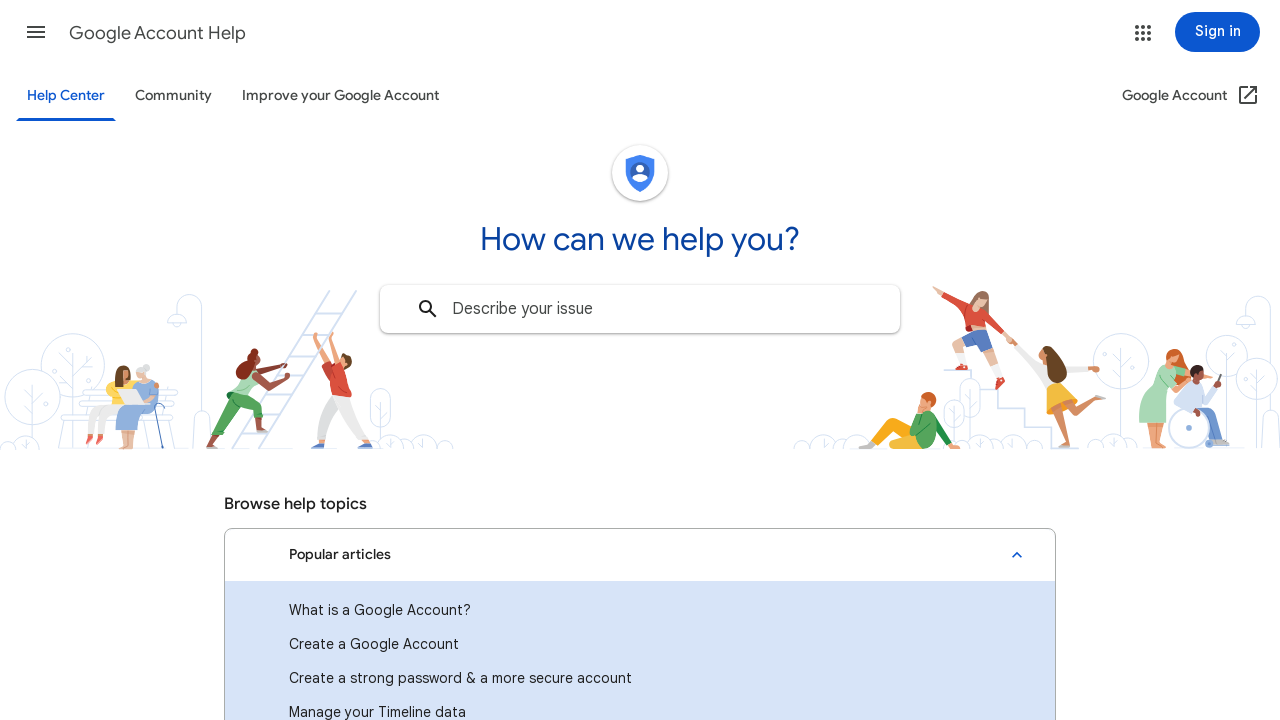

Retrieved title of new page: Google Account Help
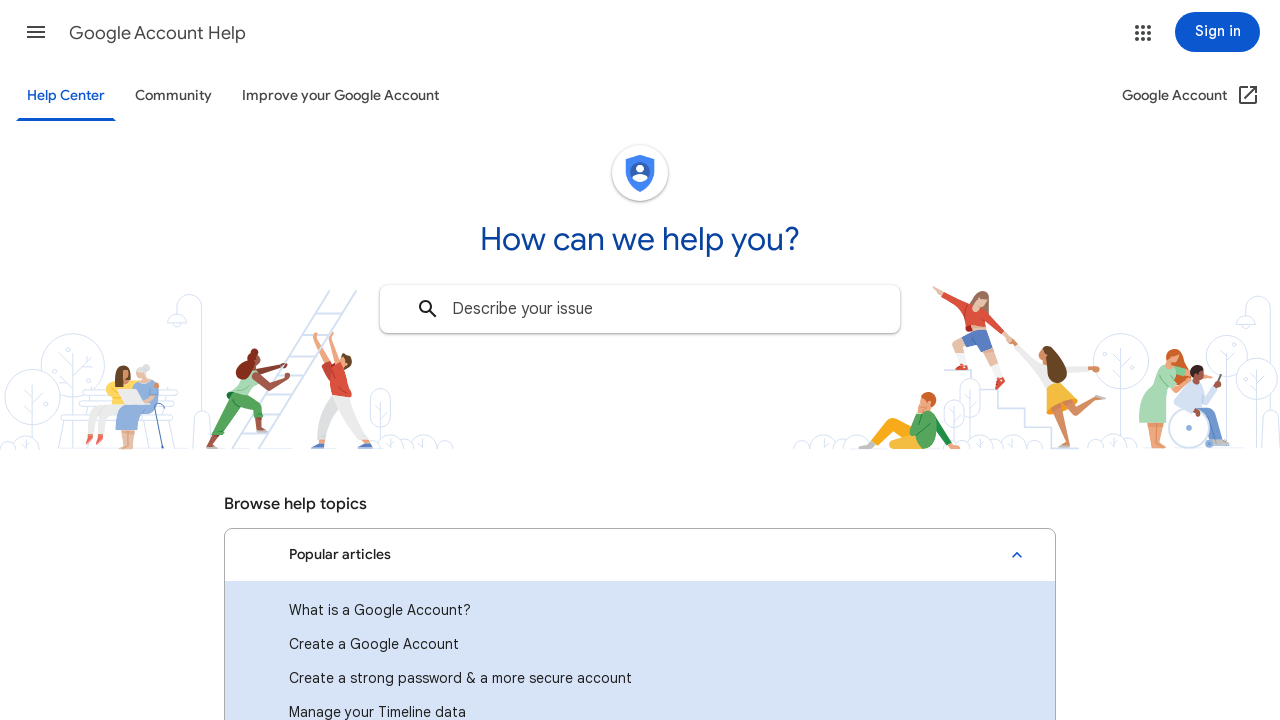

Retrieved title of original page: Create your Google Account
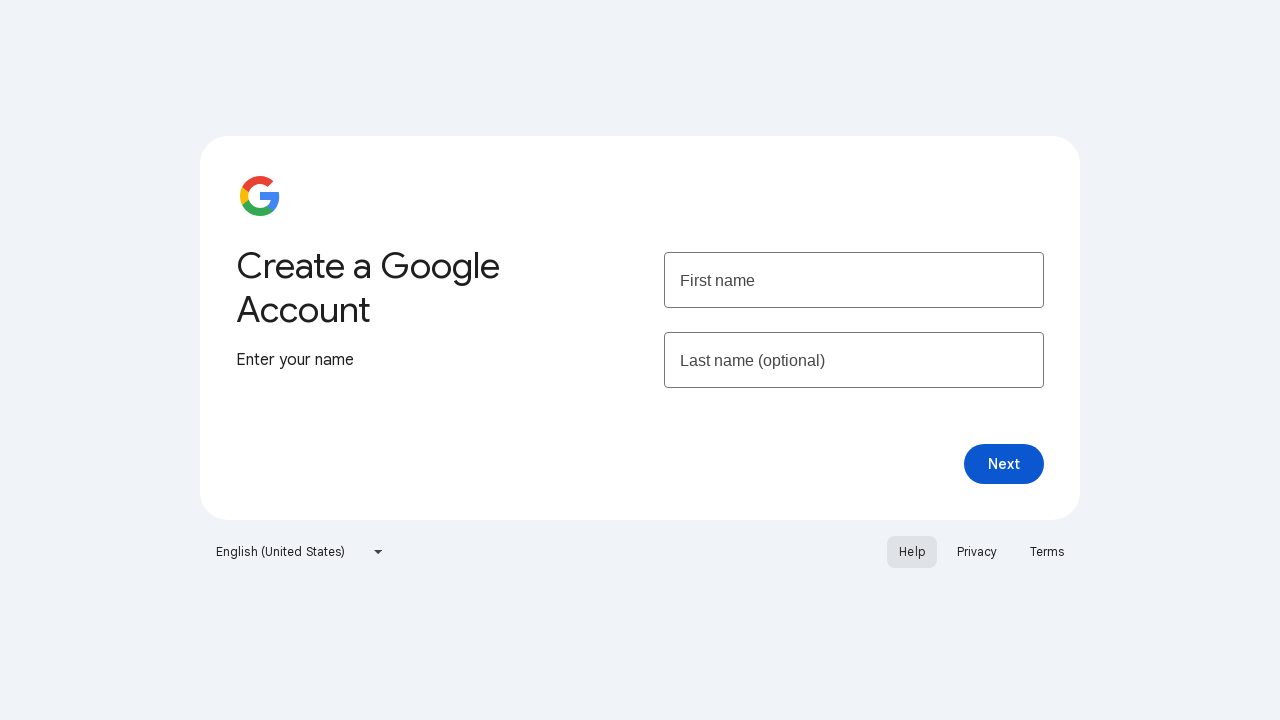

Closed the child window/tab
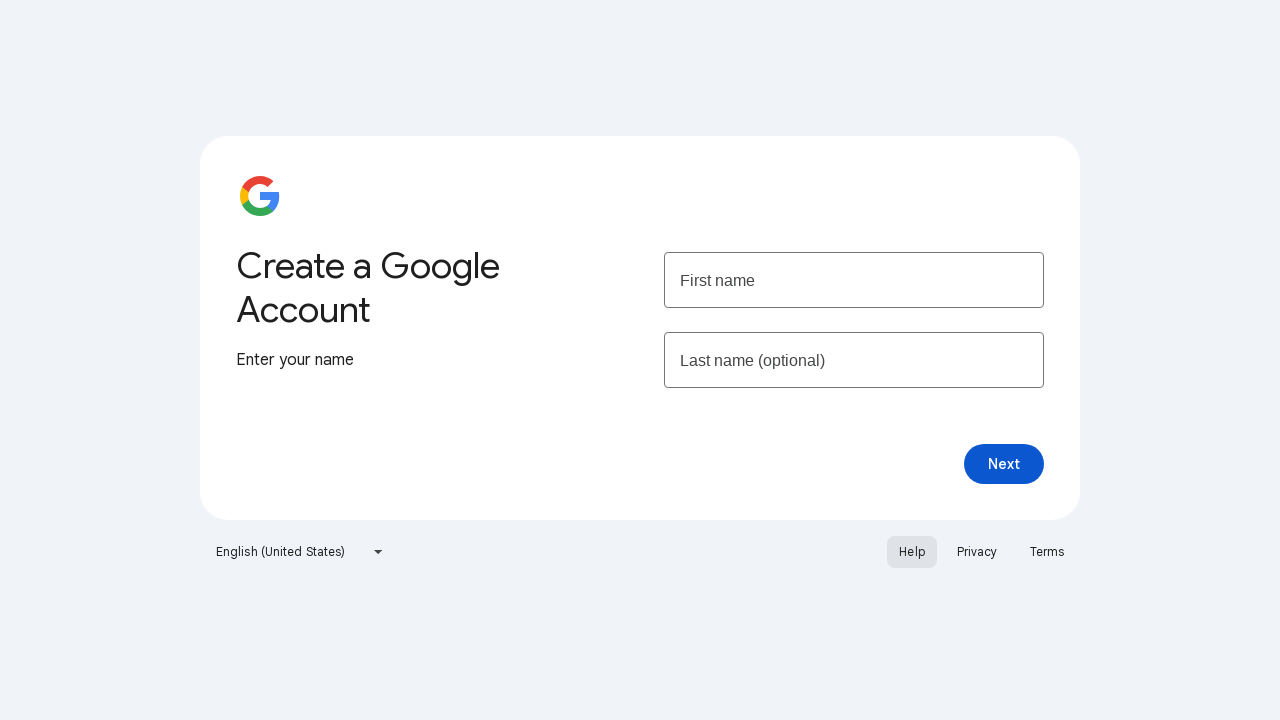

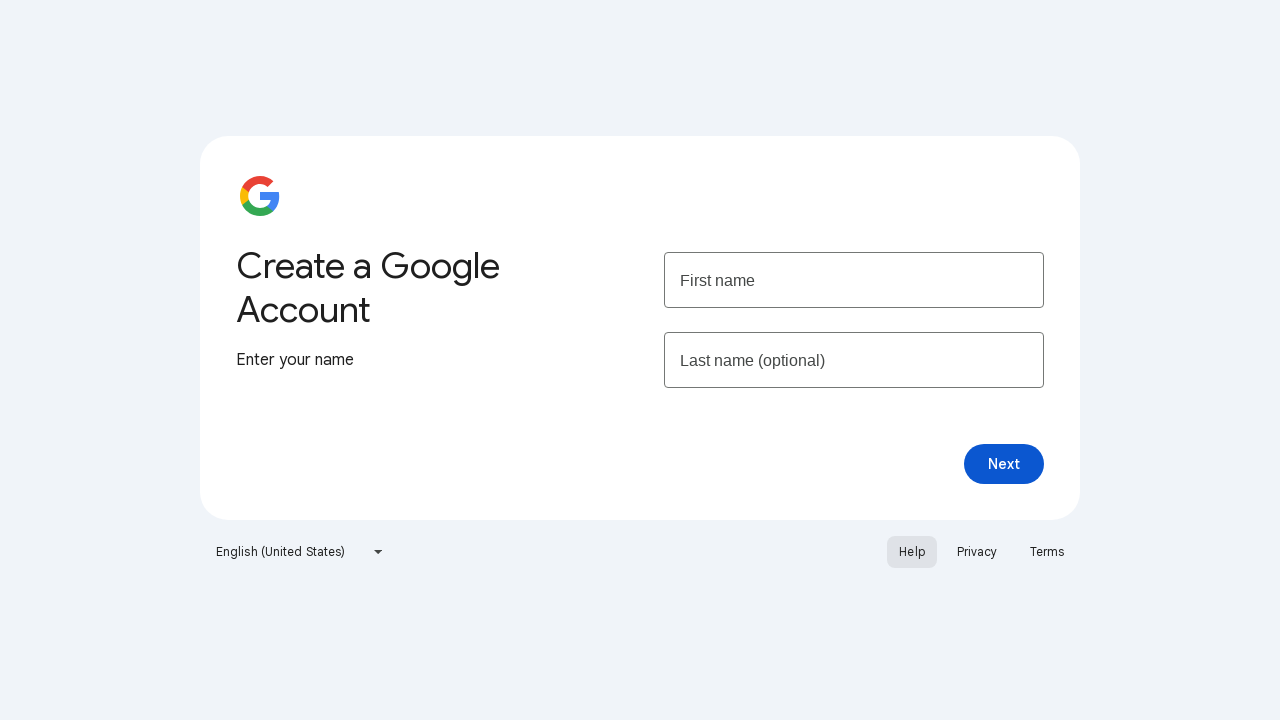